Creates two tasks and uses the toggle-all checkbox to mark all tasks as completed at once.

Starting URL: https://todo-app.tallinn-learning.ee/#/

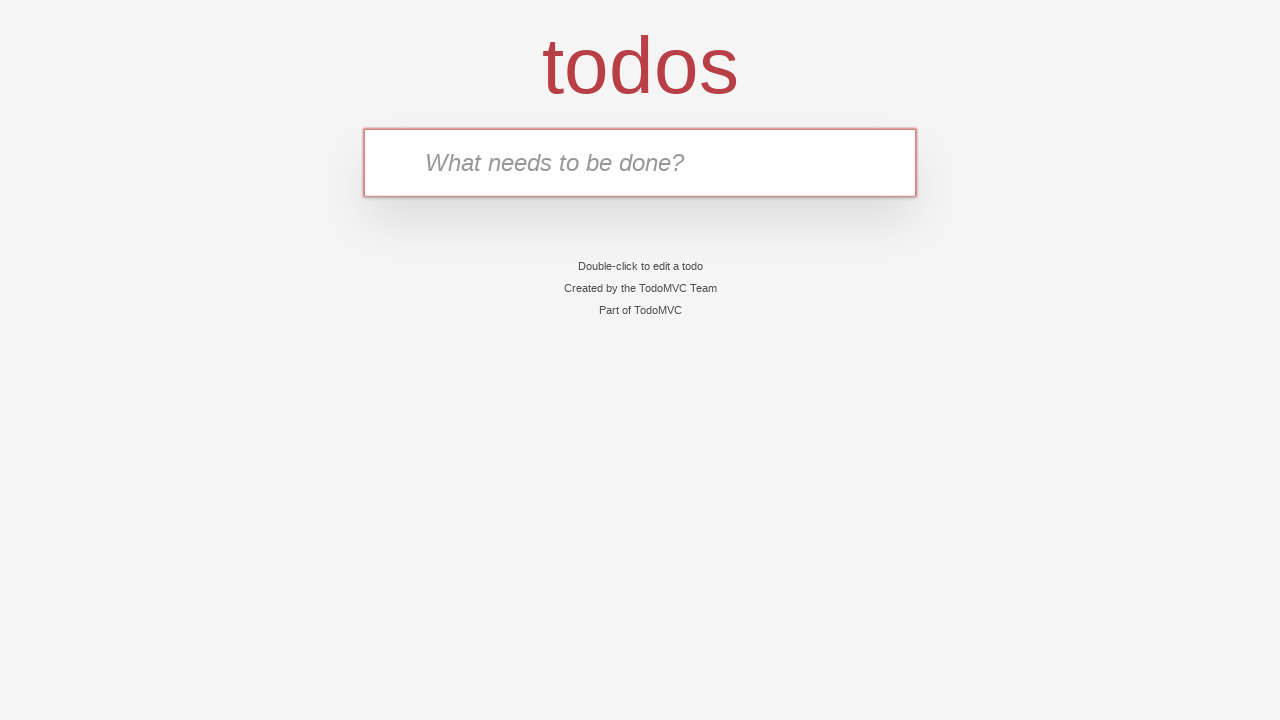

Filled new todo input with 'Apple' on input.new-todo
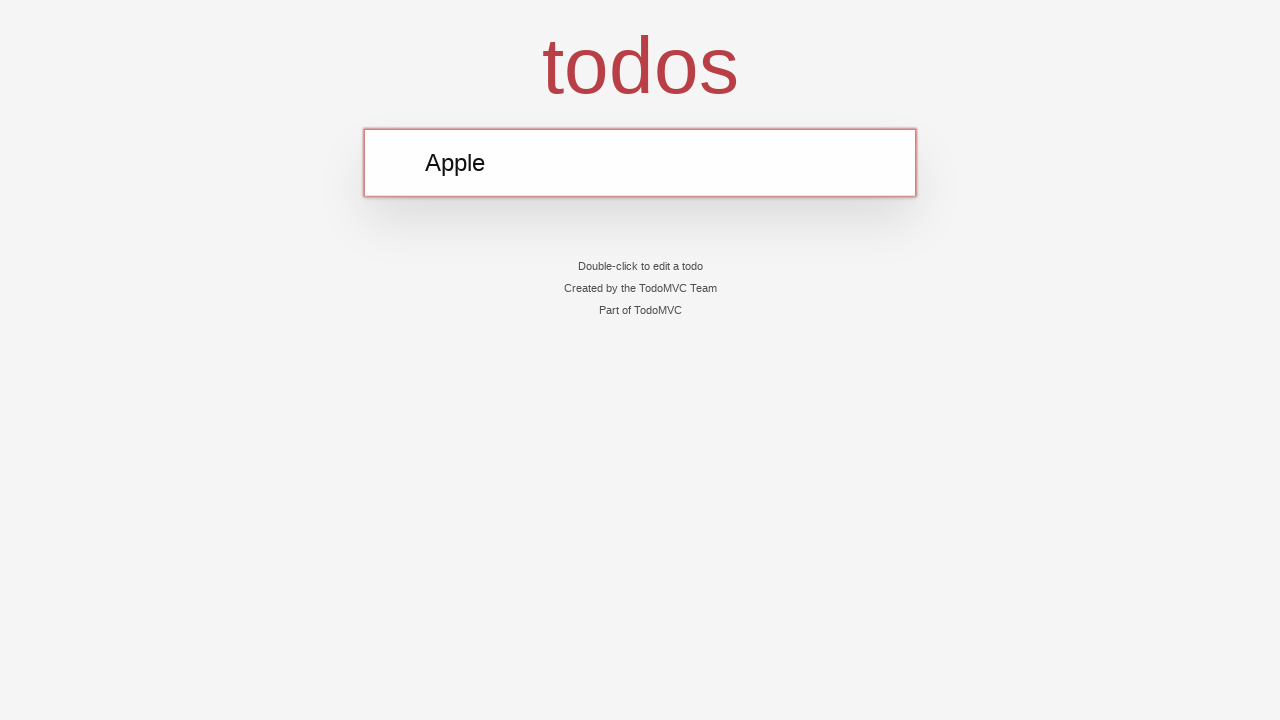

Pressed Enter to create first task 'Apple' on input.new-todo
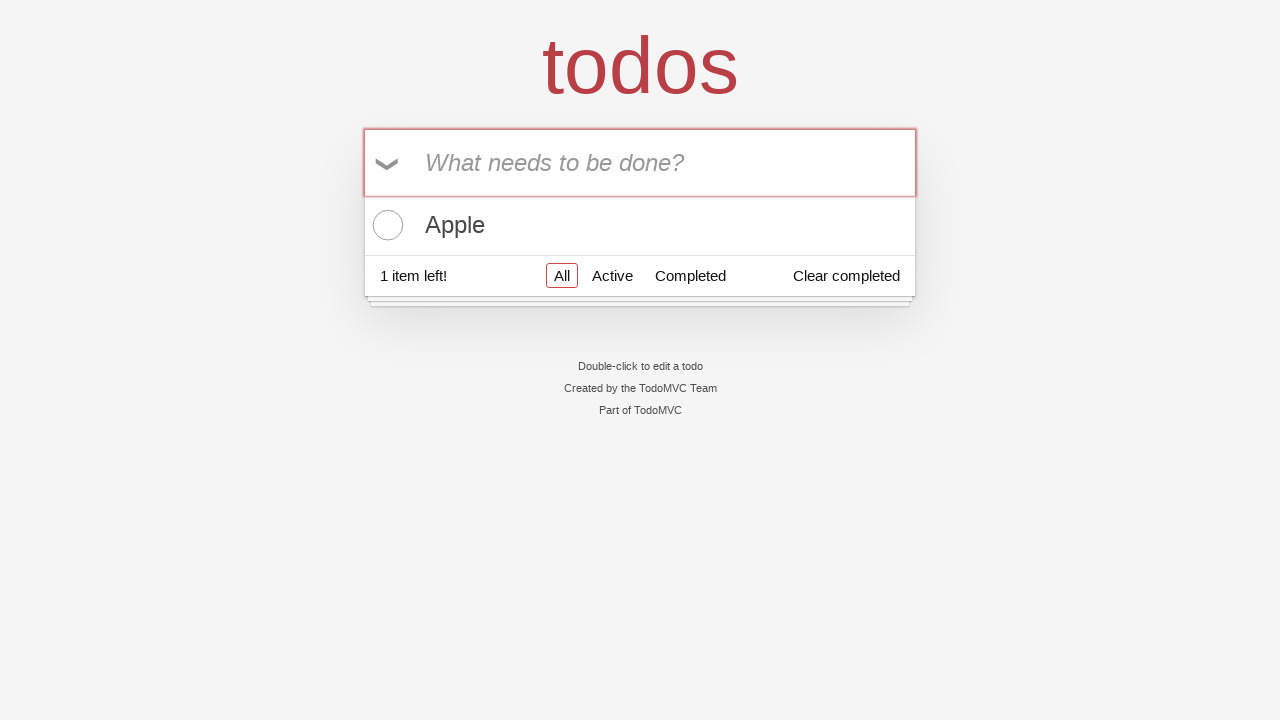

Filled new todo input with 'Cake' on input.new-todo
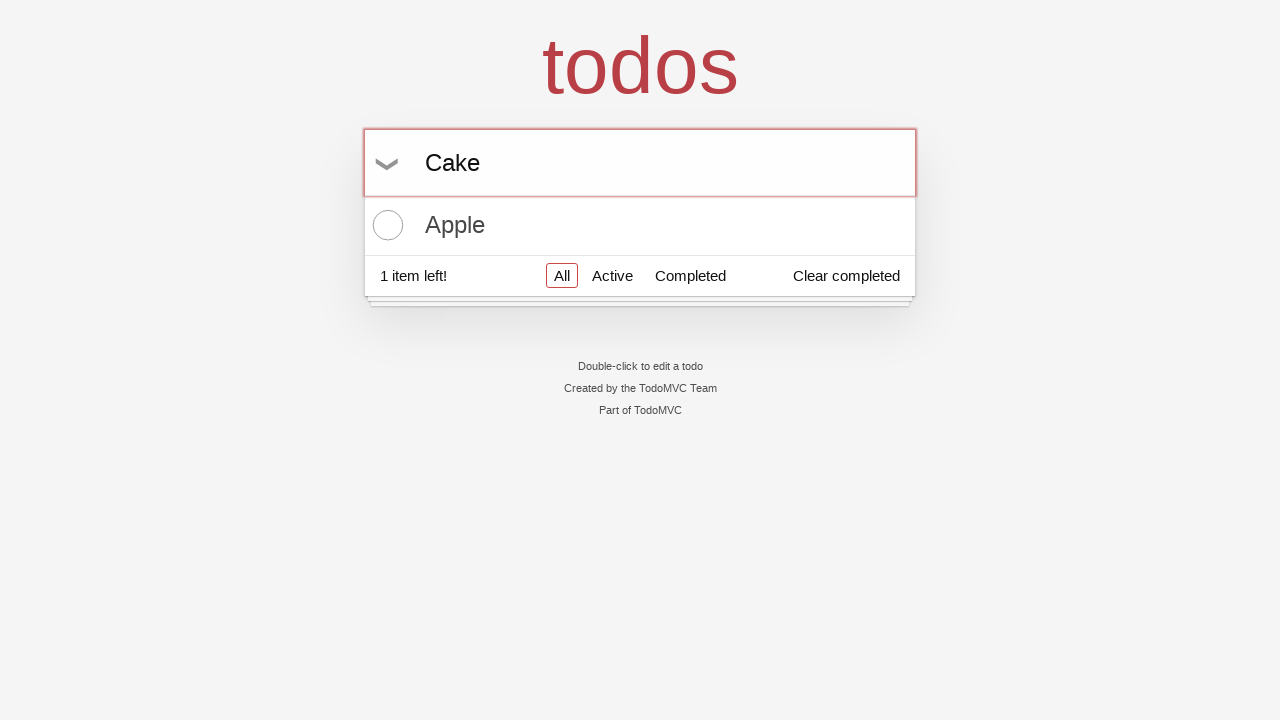

Pressed Enter to create second task 'Cake' on input.new-todo
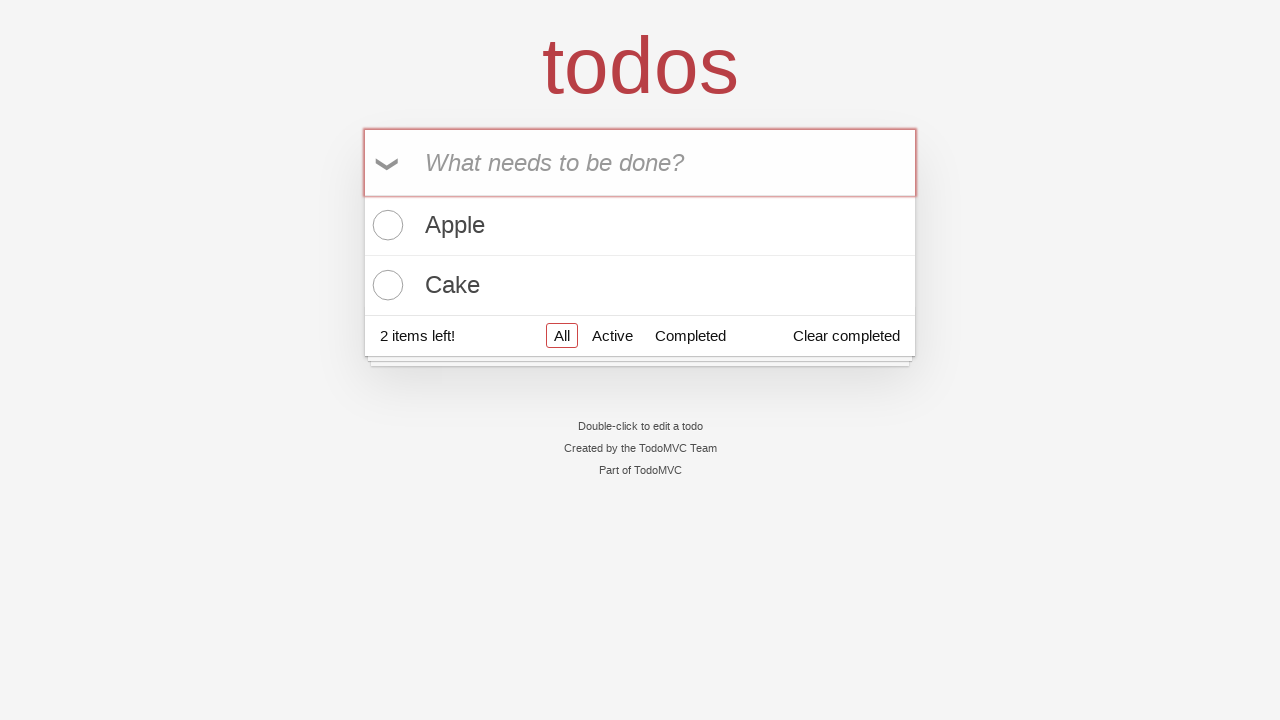

Checked toggle-all checkbox to mark all tasks as completed at (389, 163) on input.toggle-all
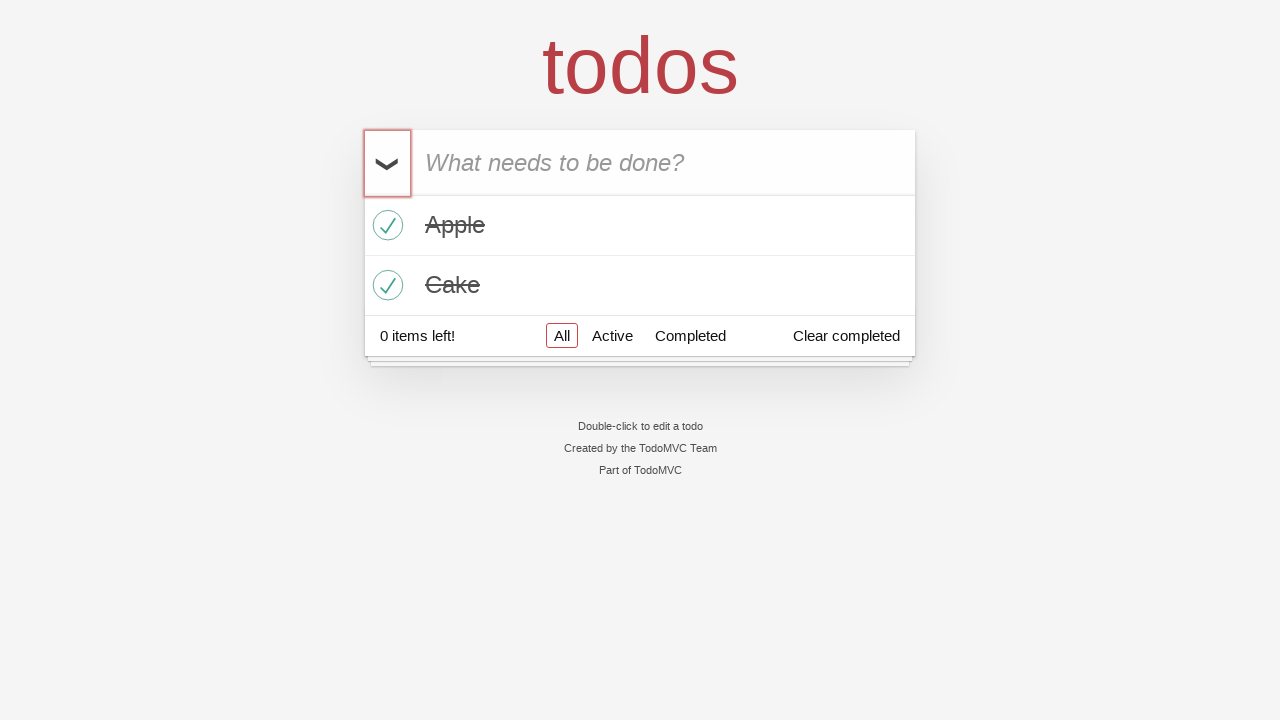

Clicked Completed filter at (690, 335) on text=Completed
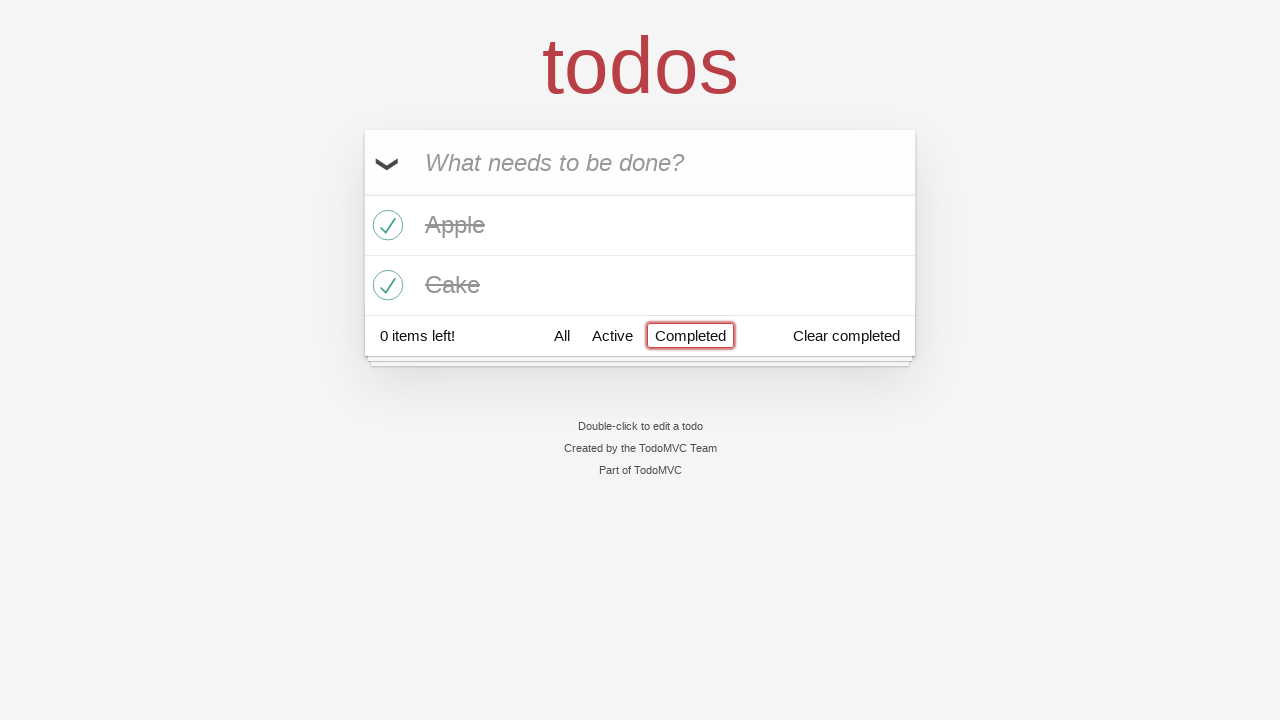

Verified 'Apple' task is visible in completed view
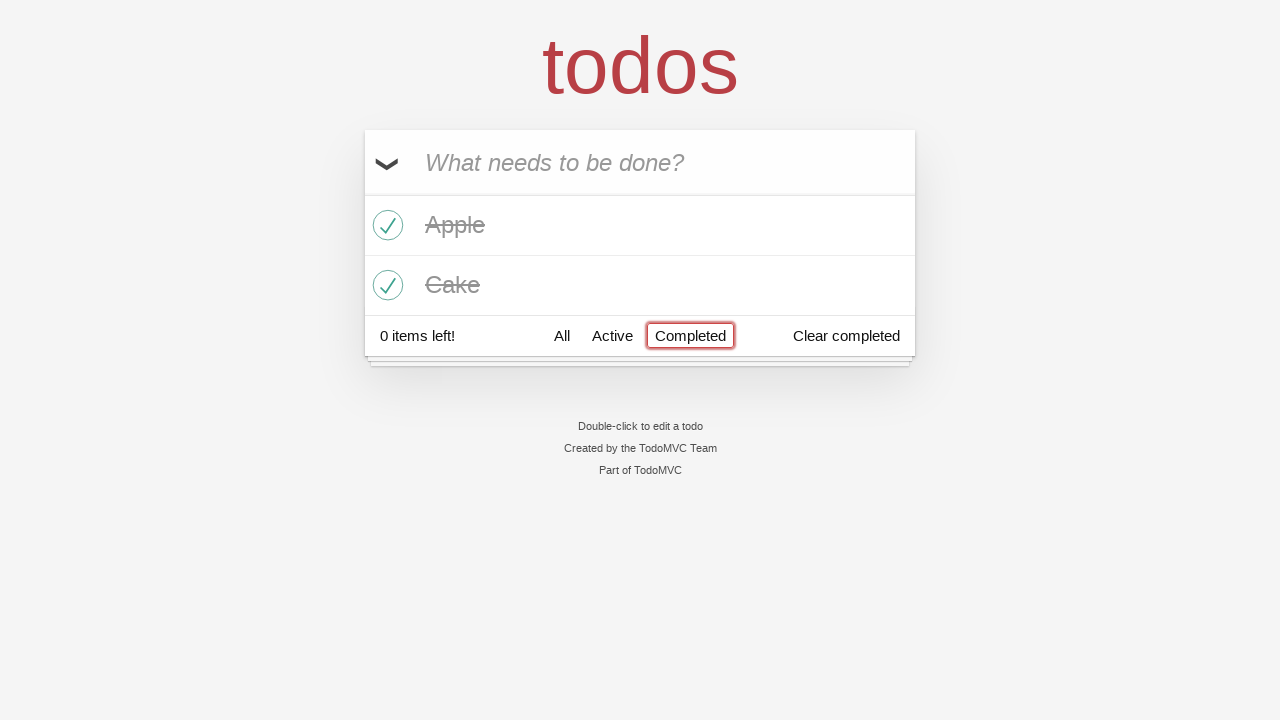

Verified 'Cake' task is visible in completed view
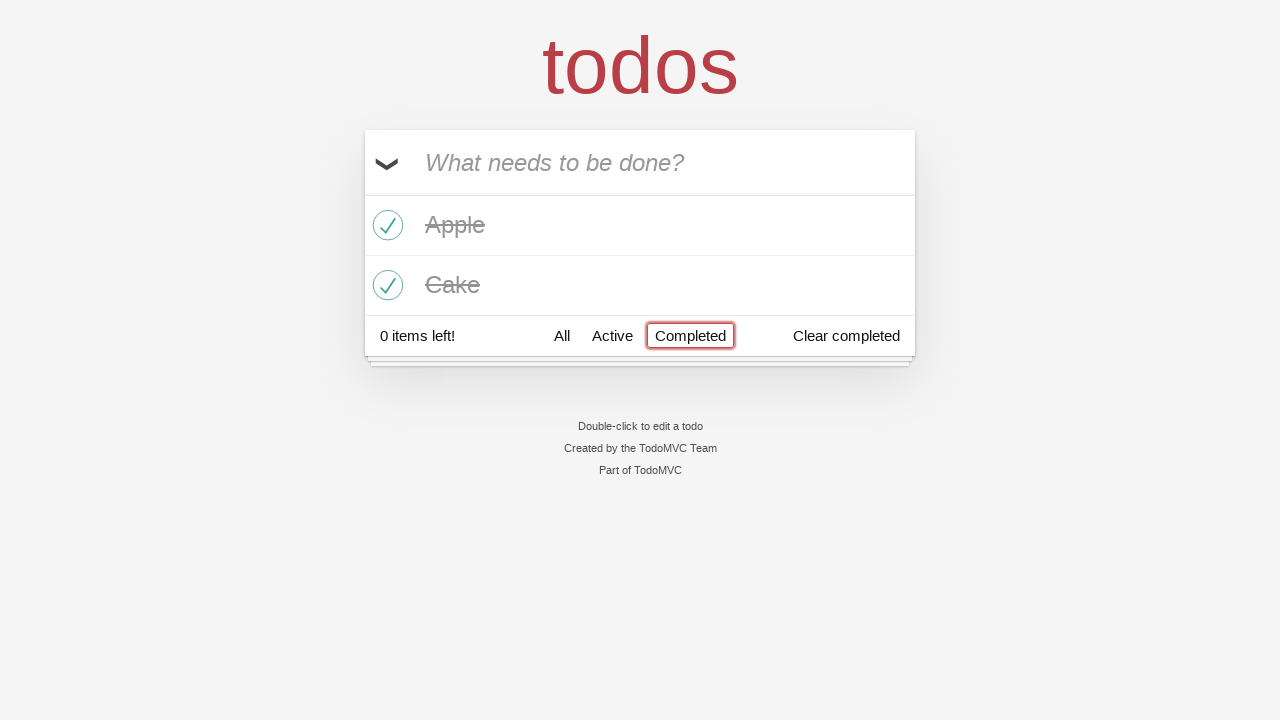

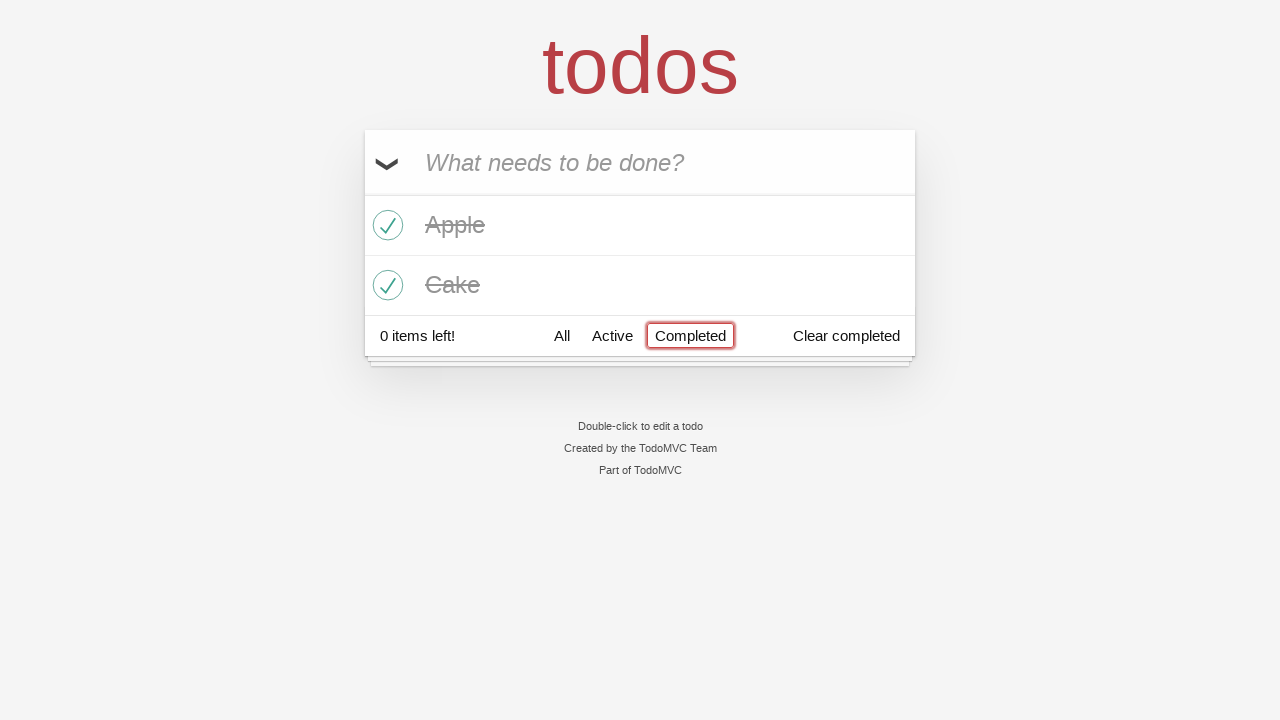